Tests JavaScript prompt alert handling by clicking a button to trigger a prompt, entering text into the prompt, accepting it, and verifying the entered text is displayed on the page.

Starting URL: https://demoqa.com/alerts

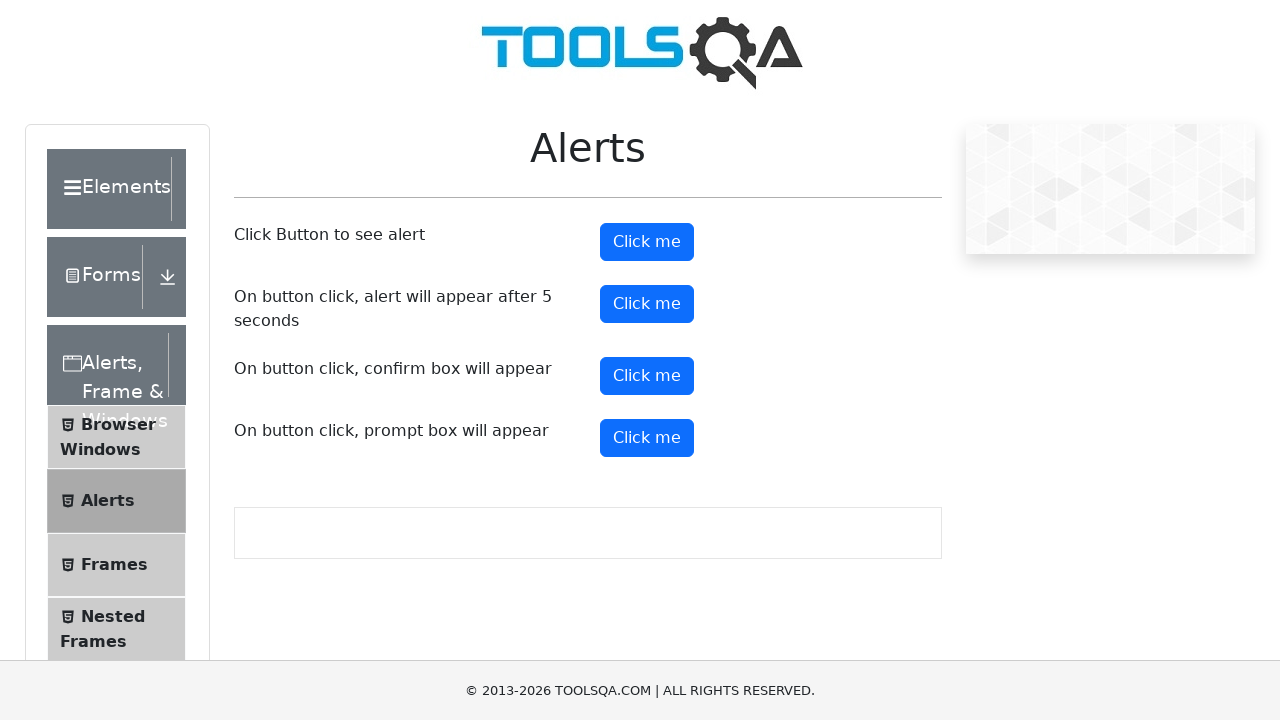

Navigated to alerts test page
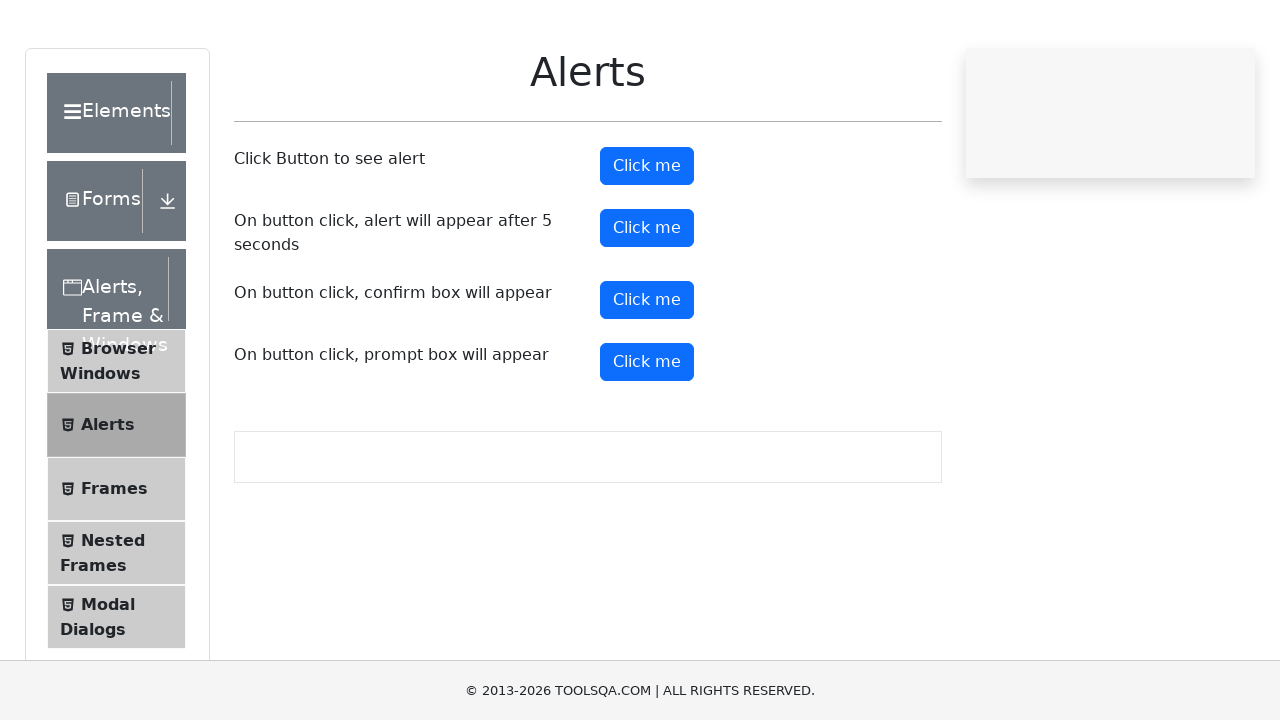

Clicked prompt button to trigger alert at (647, 438) on button#promtButton
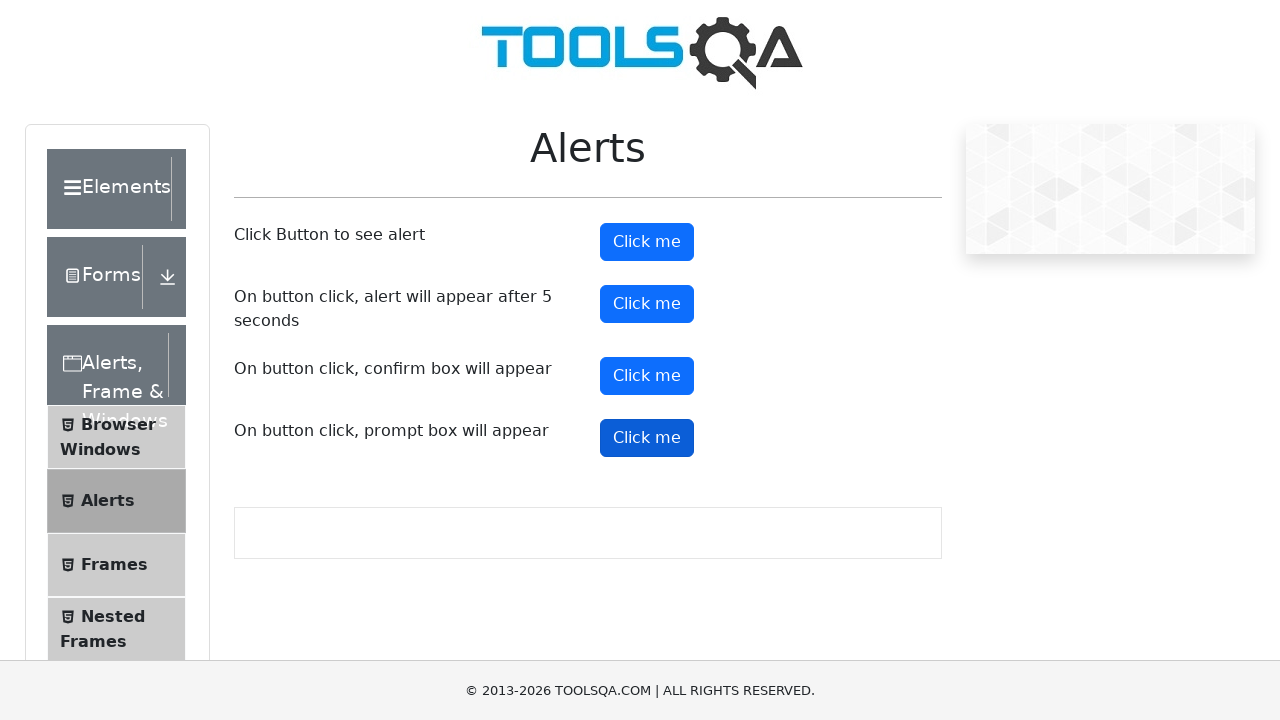

Set up dialog handler to accept prompt with text 'Murali'
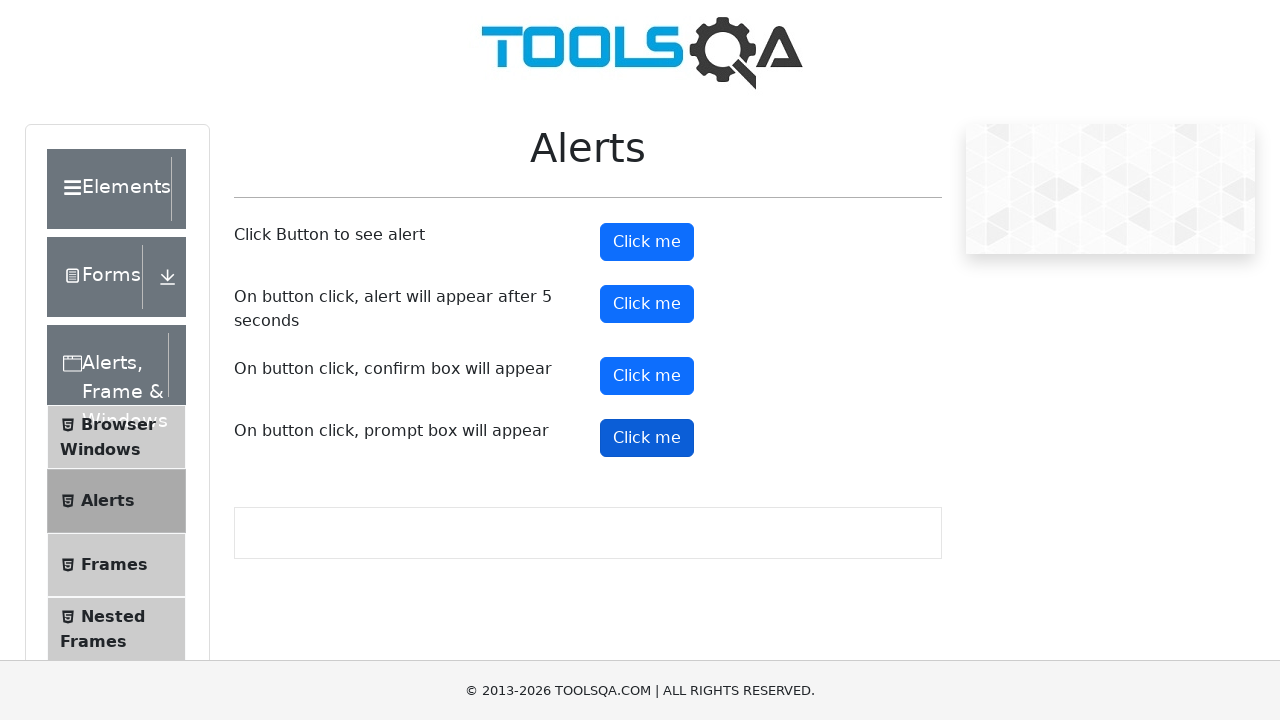

Clicked prompt button again to trigger dialog with handler active at (647, 438) on button#promtButton
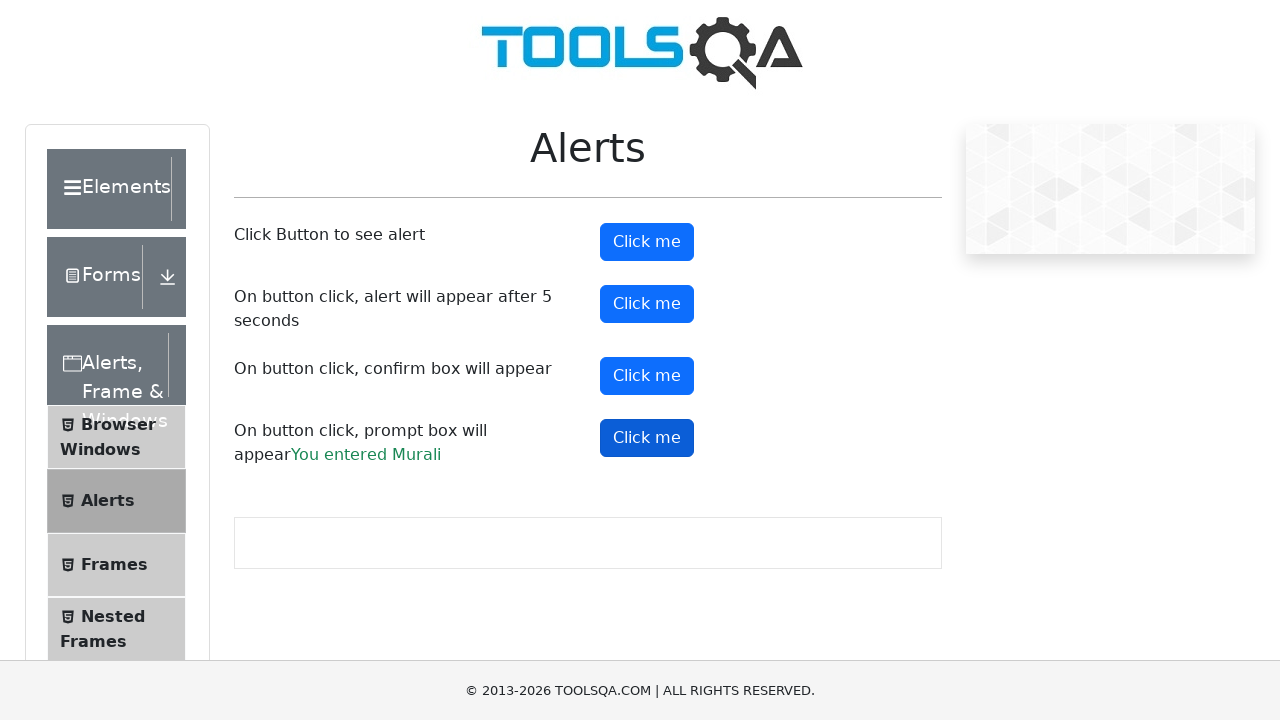

Prompt result element appeared on page
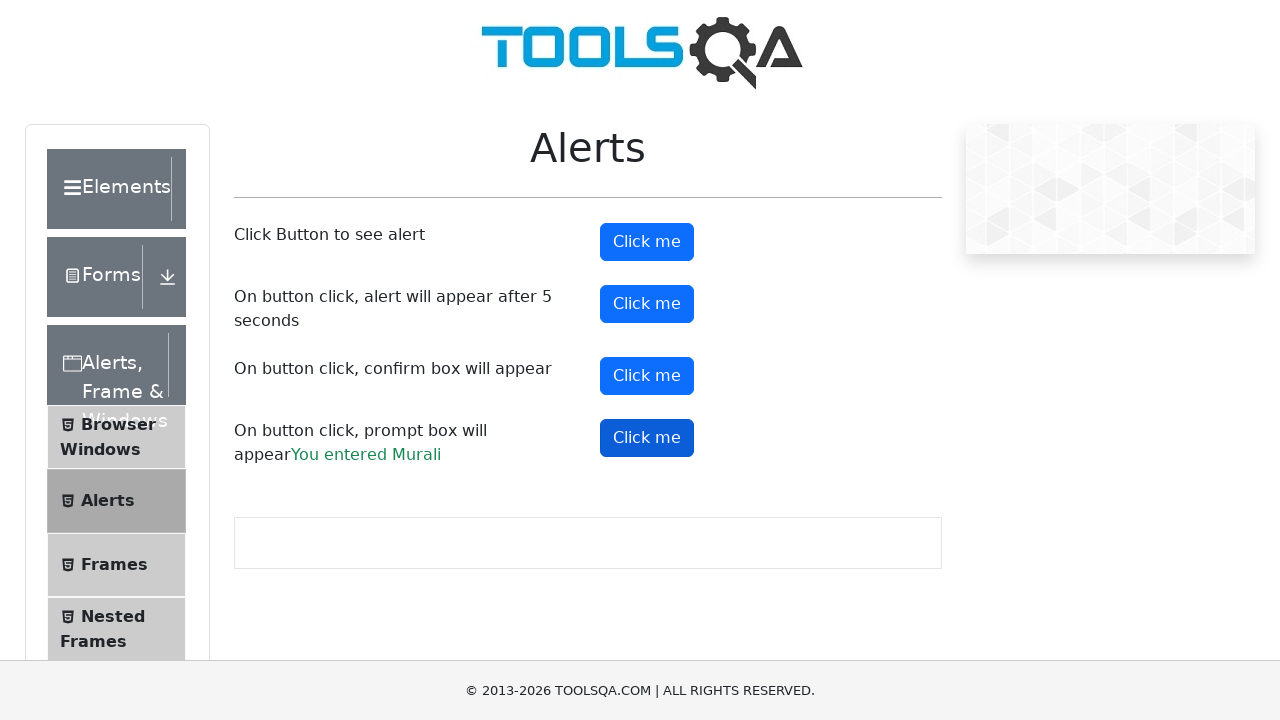

Retrieved prompt result text: 'You entered Murali'
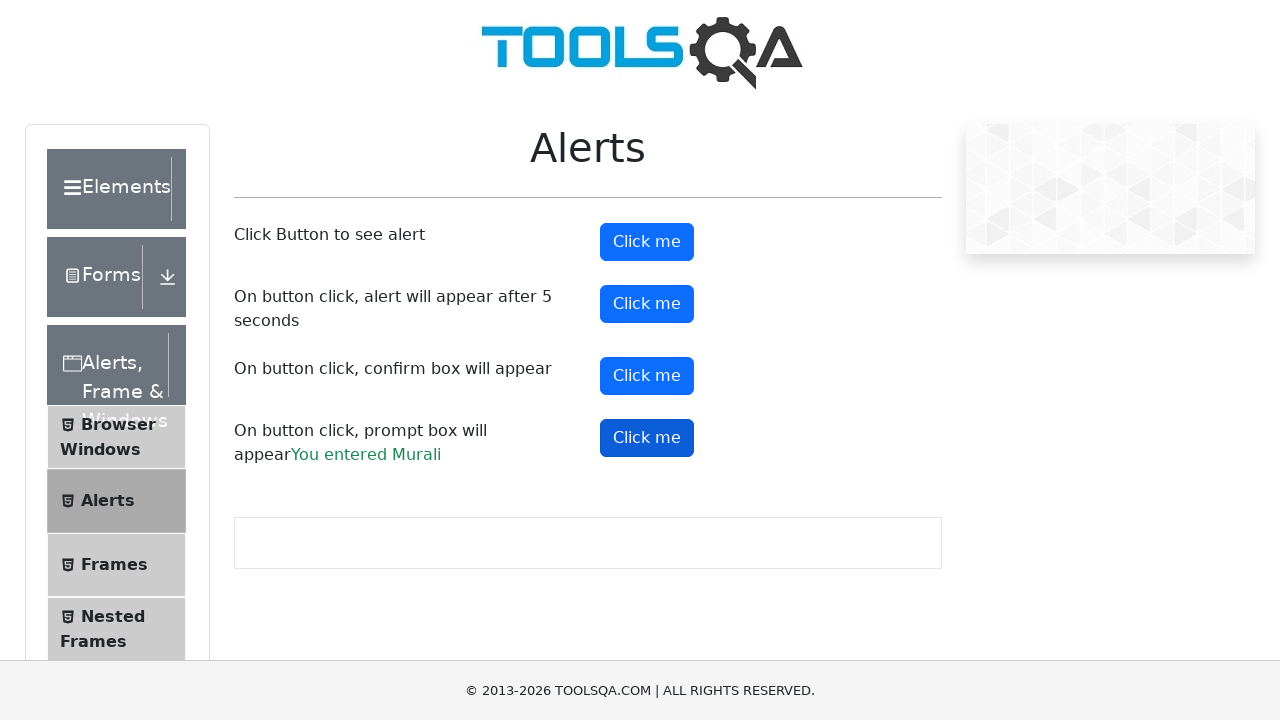

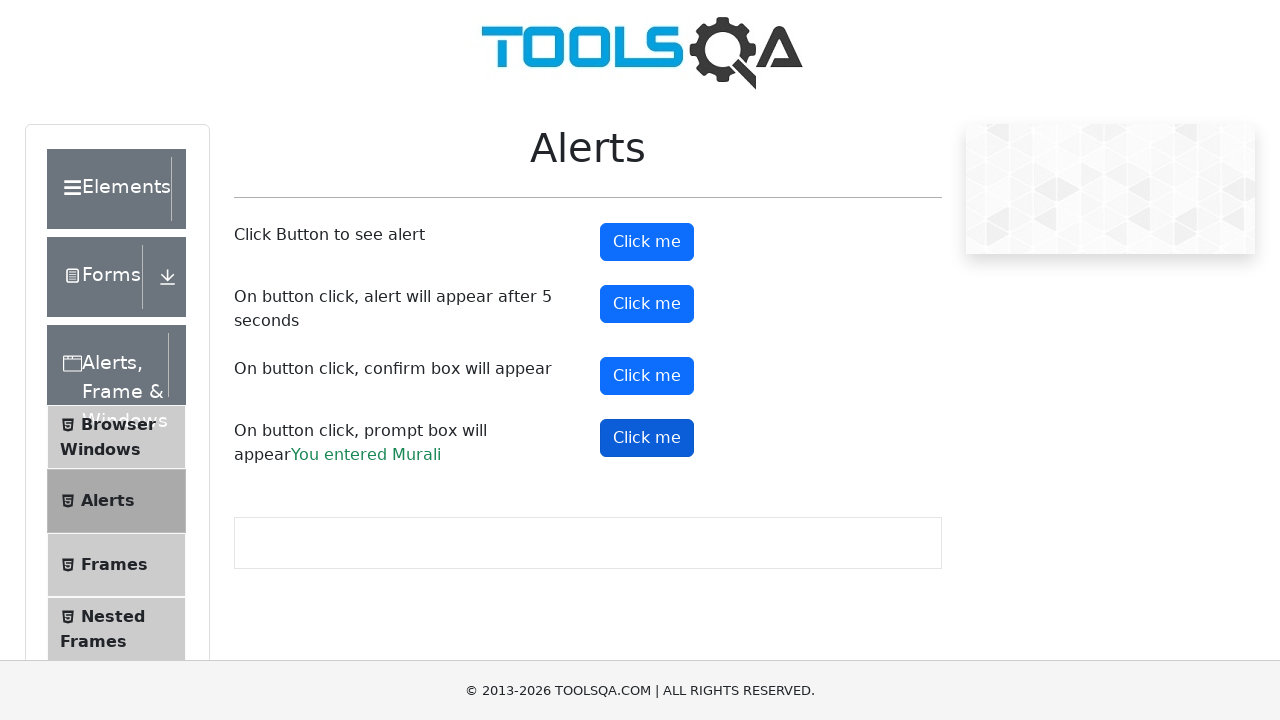